Tests XPath locators by clicking on an alert button using both absolute and relative XPath

Starting URL: http://omayo.blogspot.com

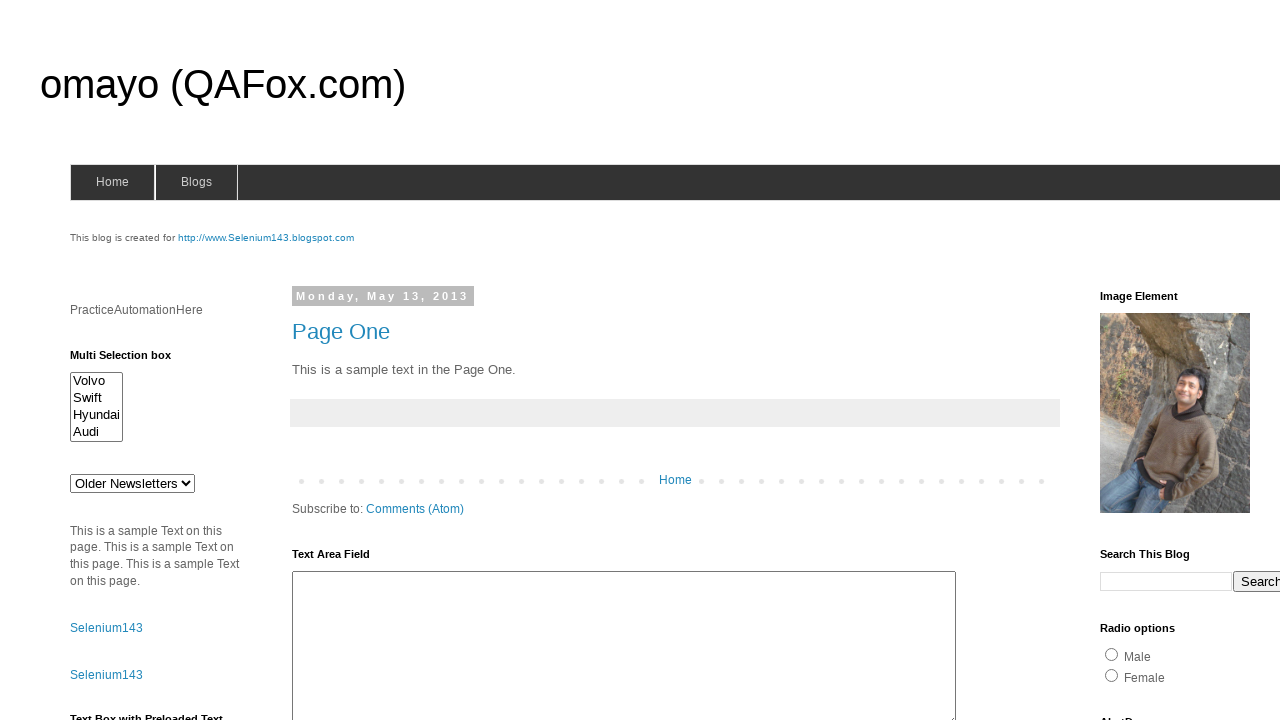

Navigated to http://omayo.blogspot.com
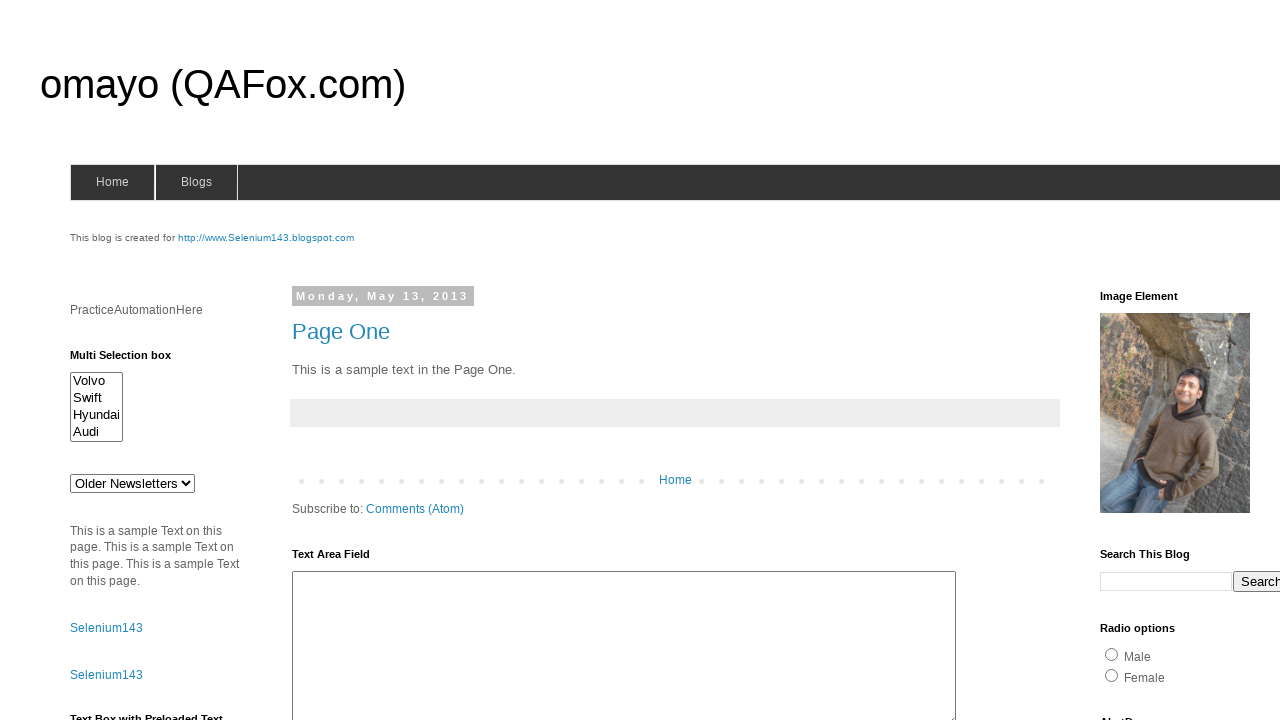

Clicked on alert button using XPath locator '//*[@id="alert1"]' at (1154, 361) on xpath=//*[@id="alert1"]
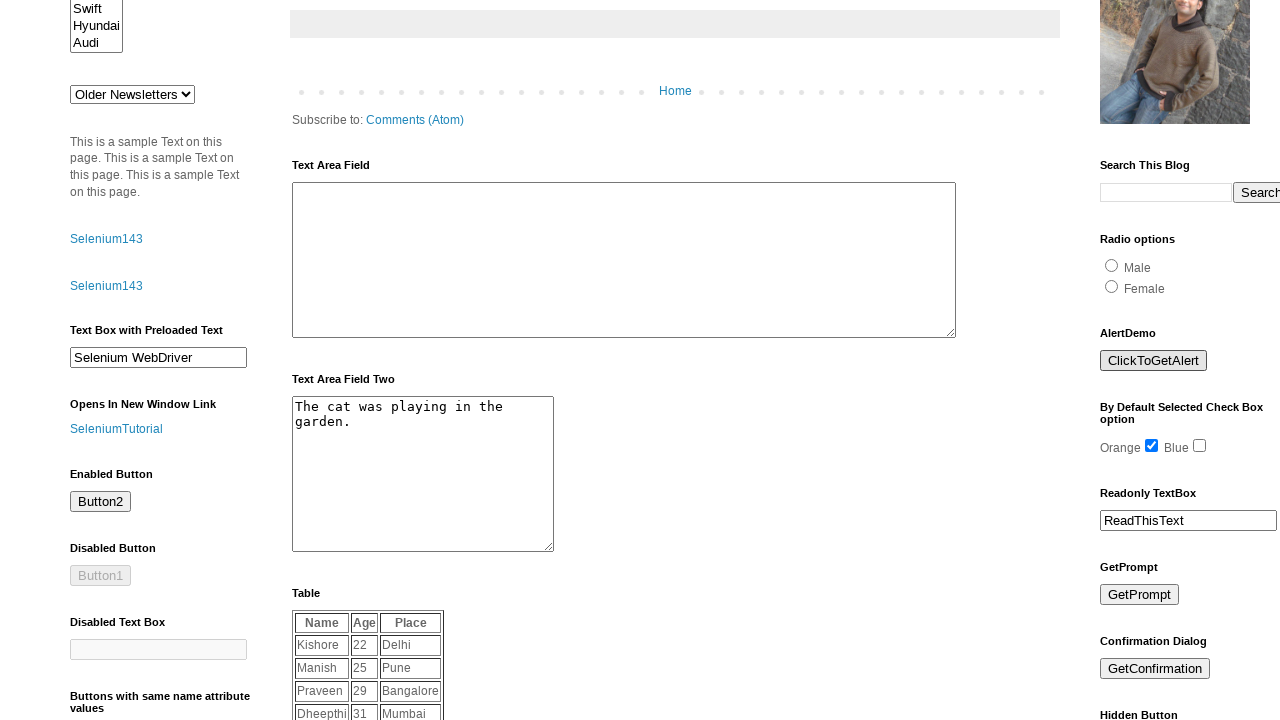

Waited for alert dialog to appear
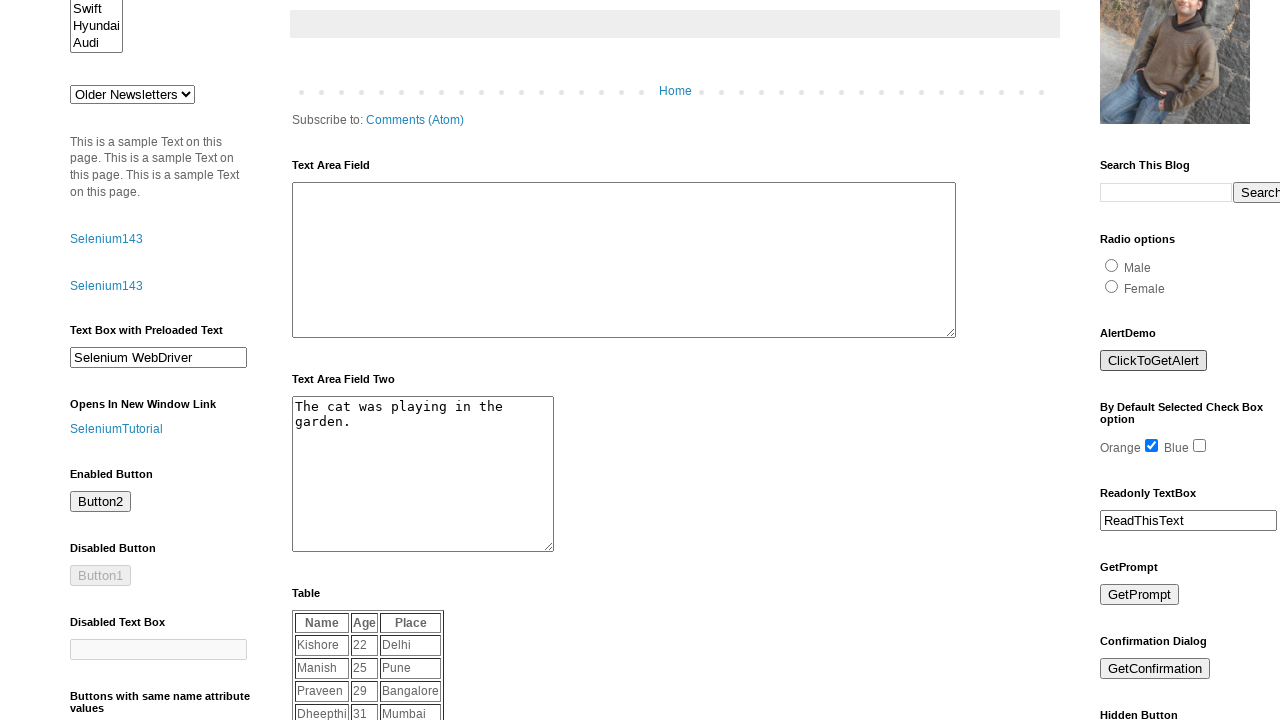

Alert dialog was triggered successfully
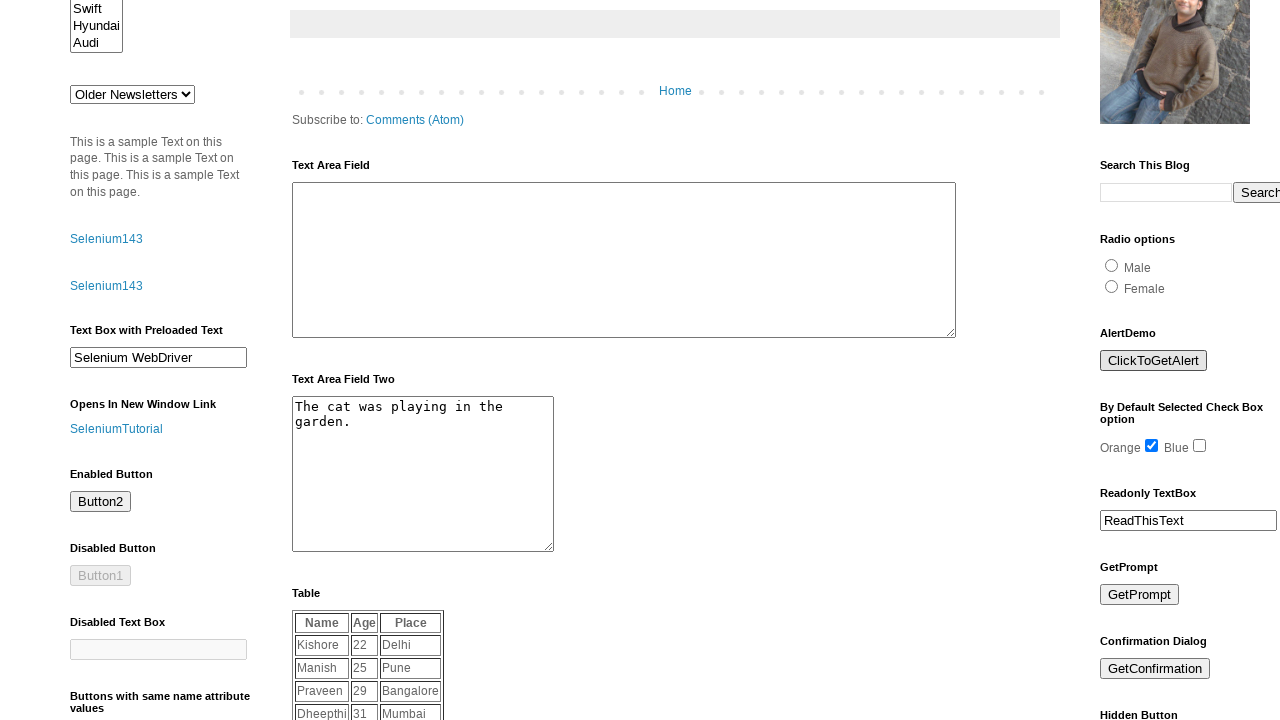

Set up dialog acceptance handler
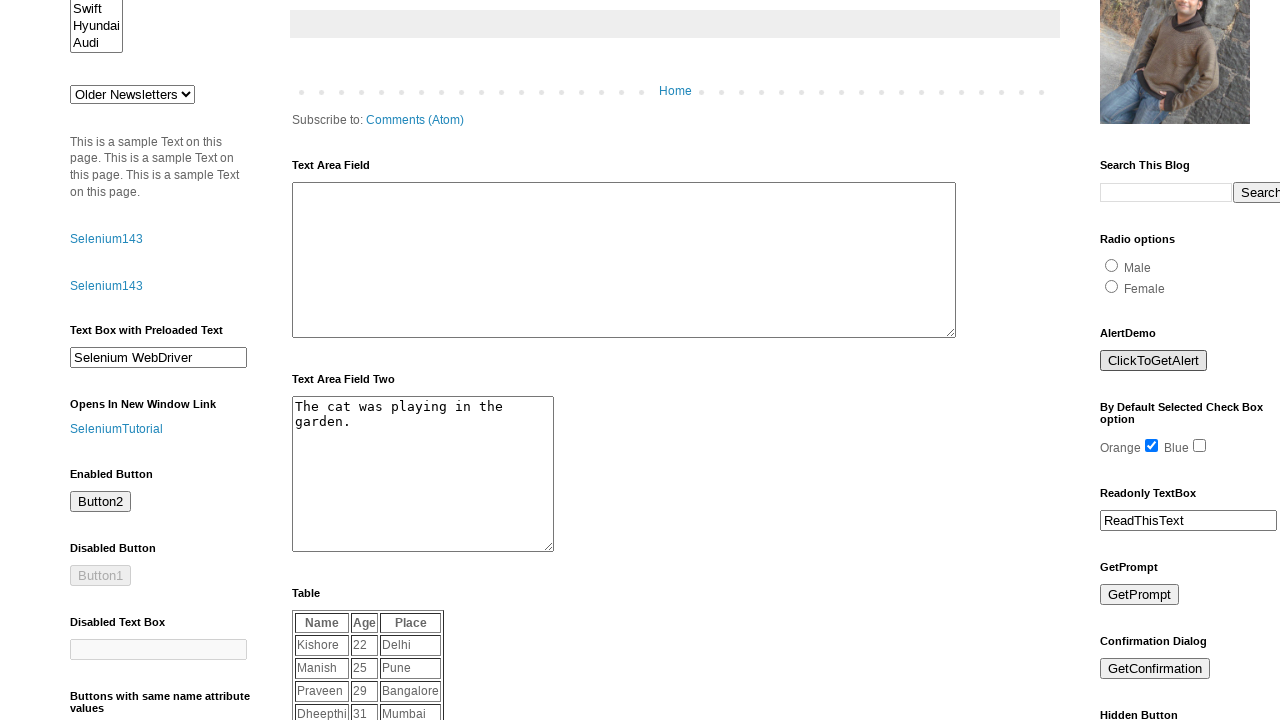

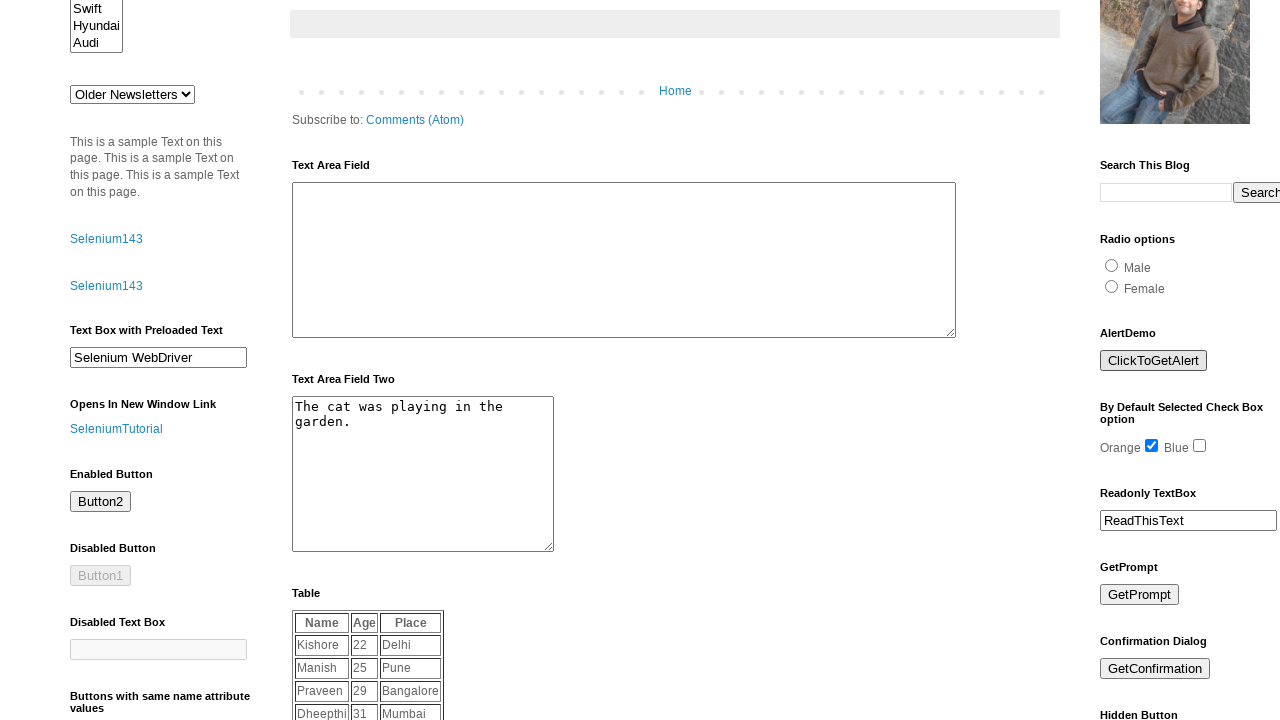